Tests navigation to the Government Agencies section by clicking the corresponding link on the homepage

Starting URL: https://www.fiscal.treasury.gov/

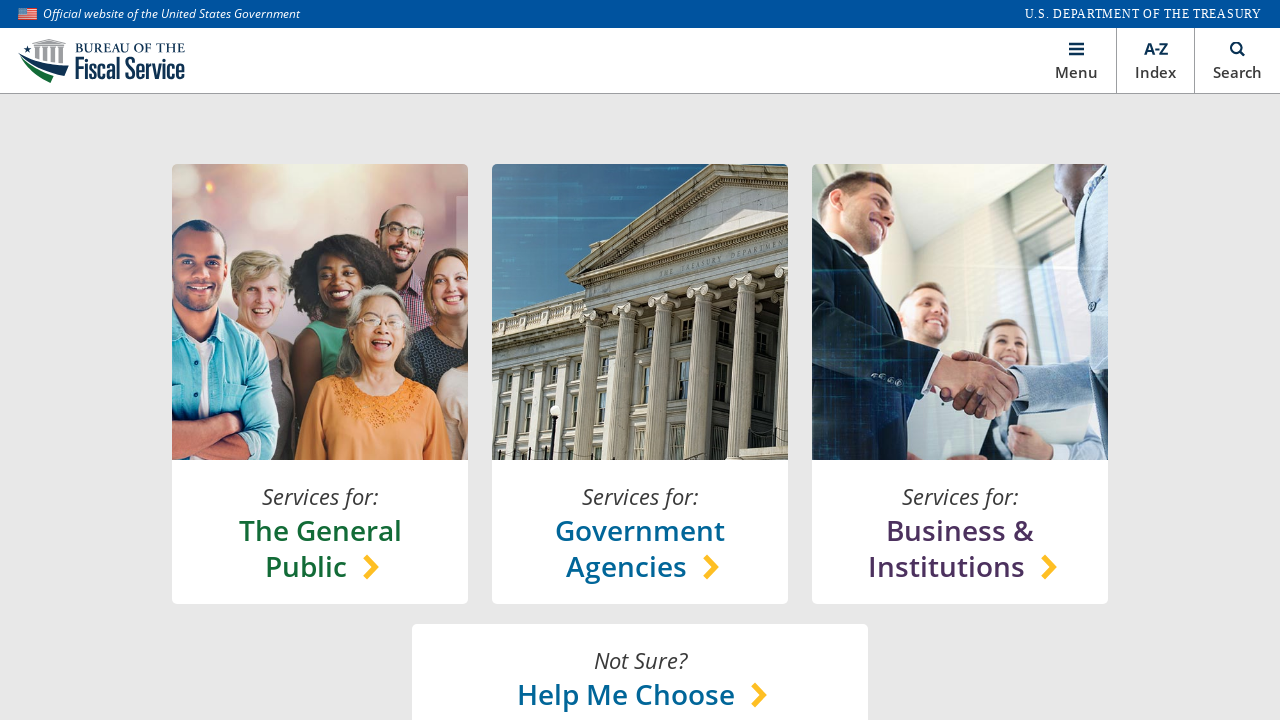

Clicked Government Agencies link on homepage at (640, 548) on xpath=//*[@id='main']/section[1]/content-lock/h-box[1]/v-box[2]/a/h-box/chooser-
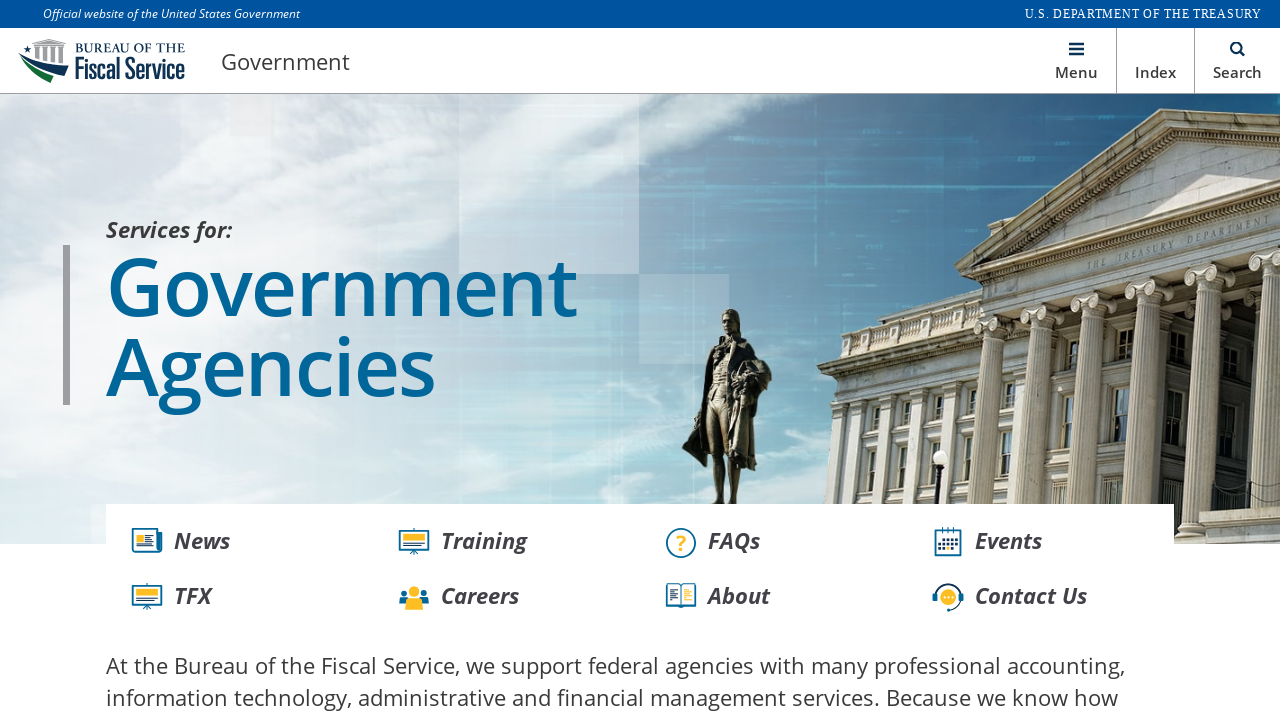

Government Agencies page loaded
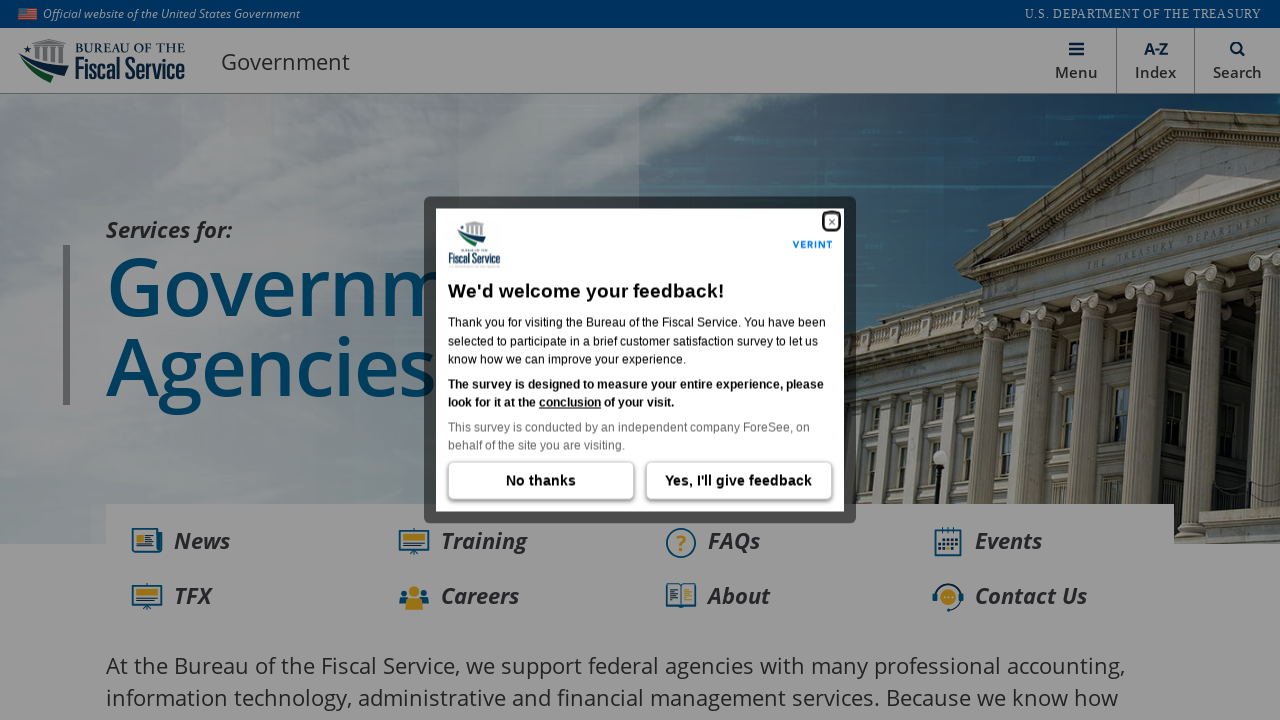

Verified navigation to Government Agencies section at https://www.fiscal.treasury.gov/government/
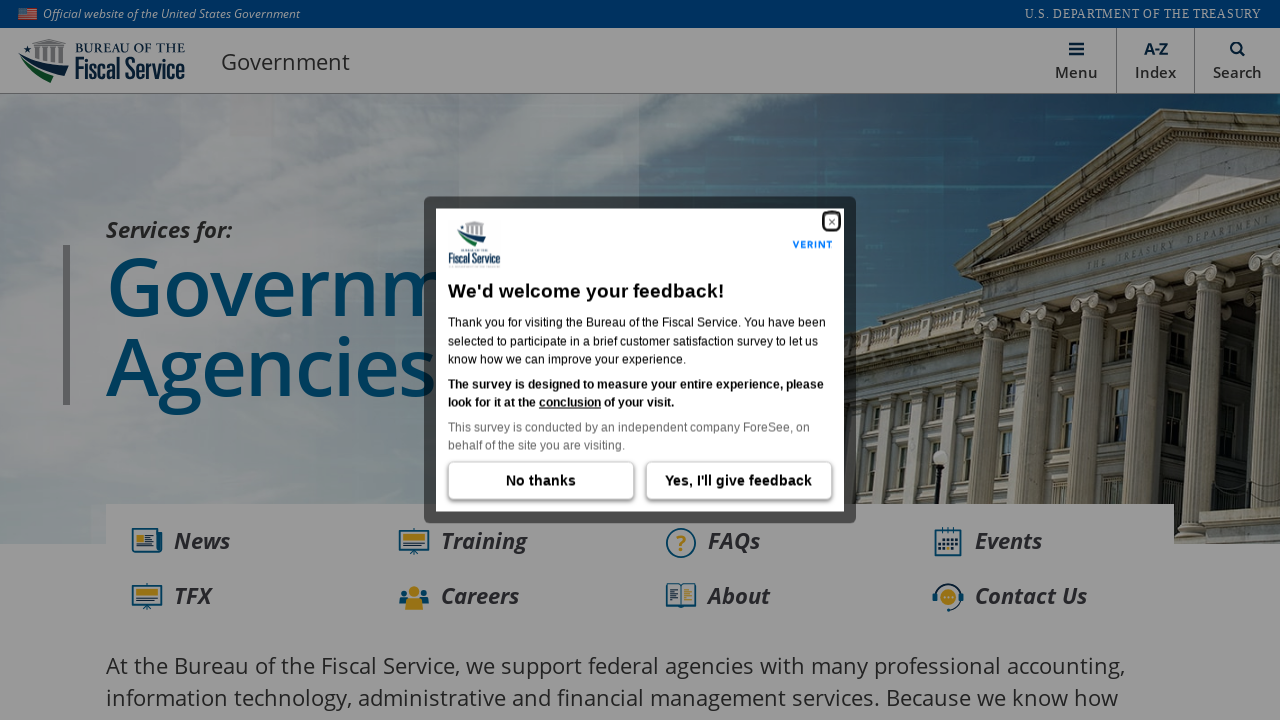

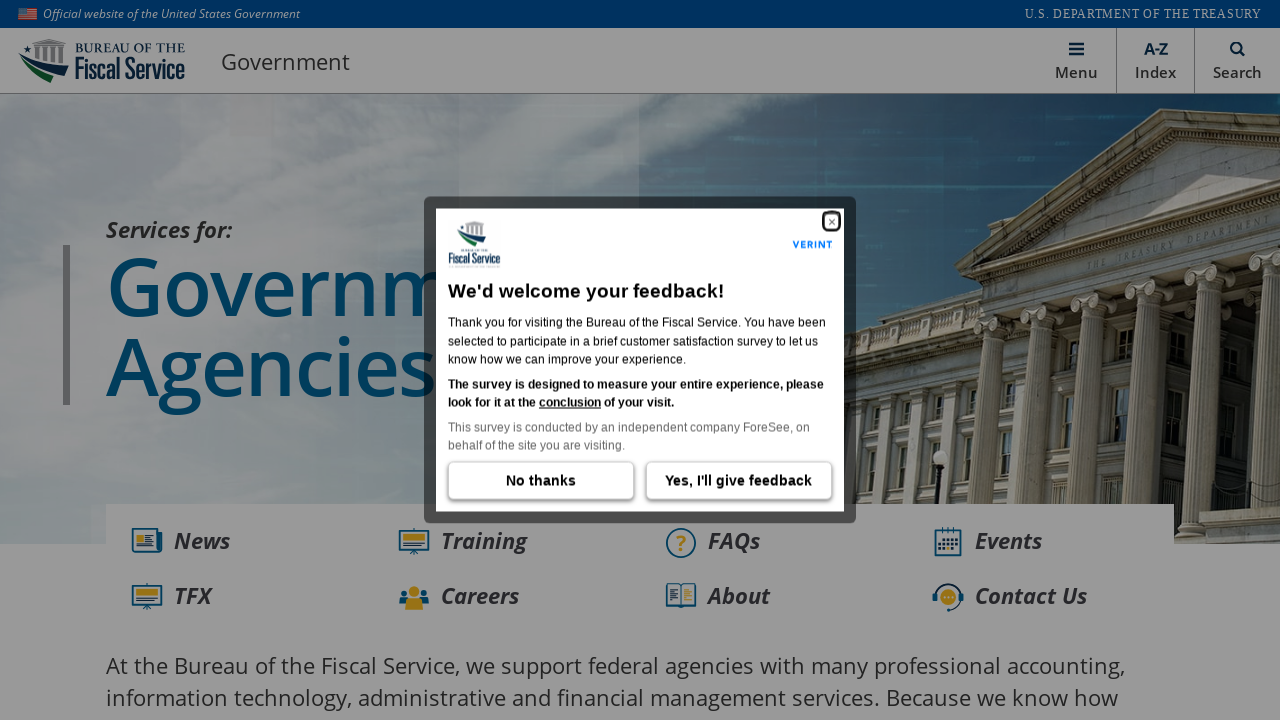